Navigates to the iframes page by clicking the link and verifies it loads correctly

Starting URL: https://bonigarcia.dev/selenium-webdriver-java/

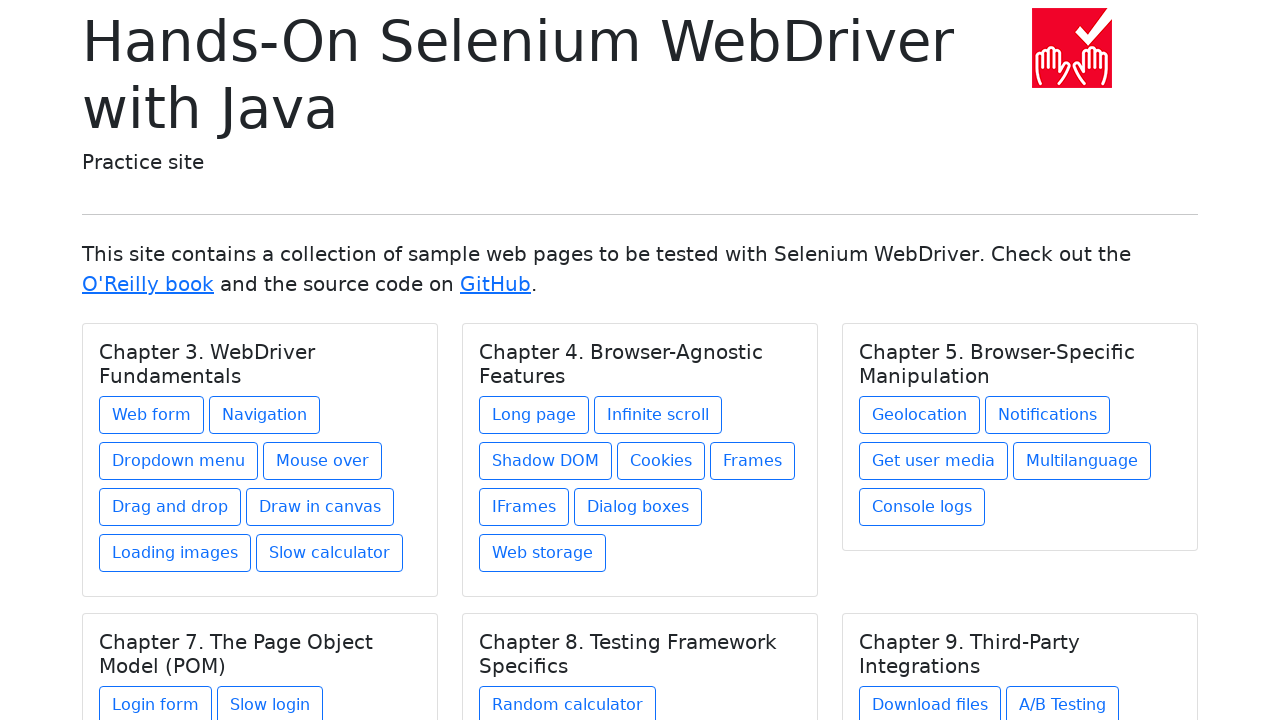

Hovered over IFrames link at (524, 507) on xpath=//h5[contains(text(), 'Chapter 4.')]/../a[text() = 'IFrames']
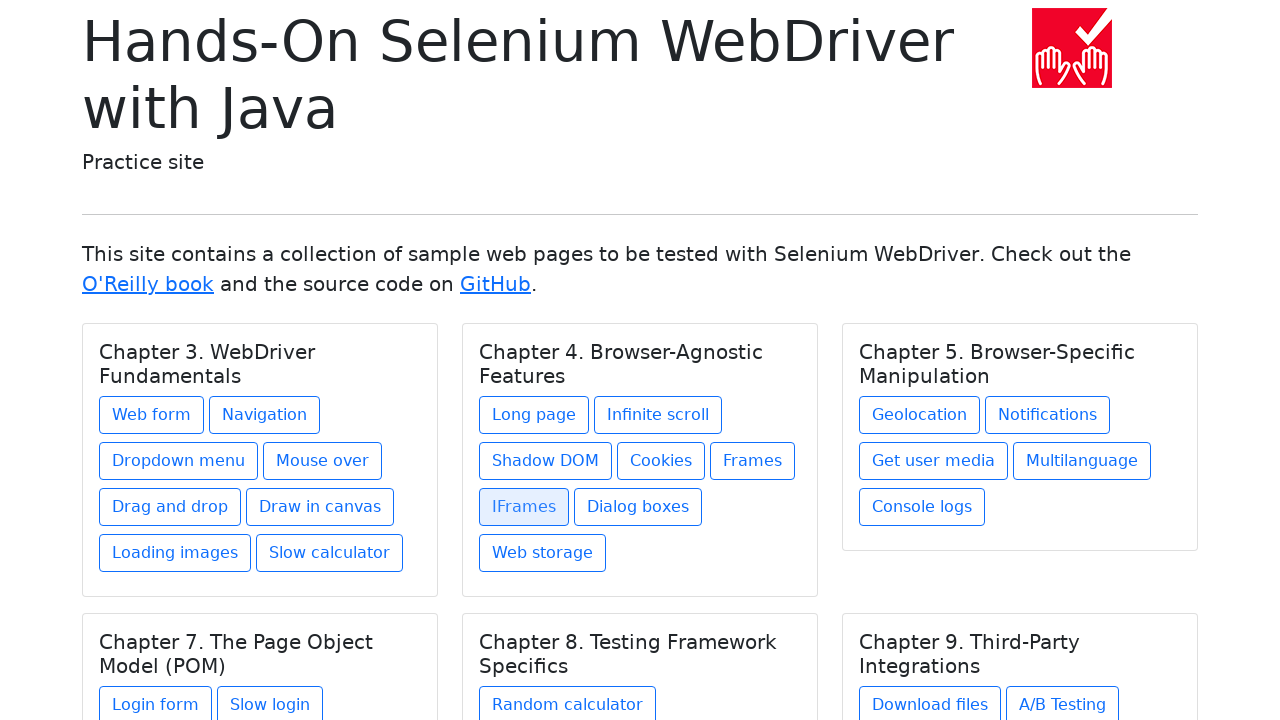

Clicked IFrames link to navigate to iframes page at (524, 507) on xpath=//h5[contains(text(), 'Chapter 4.')]/../a[text() = 'IFrames']
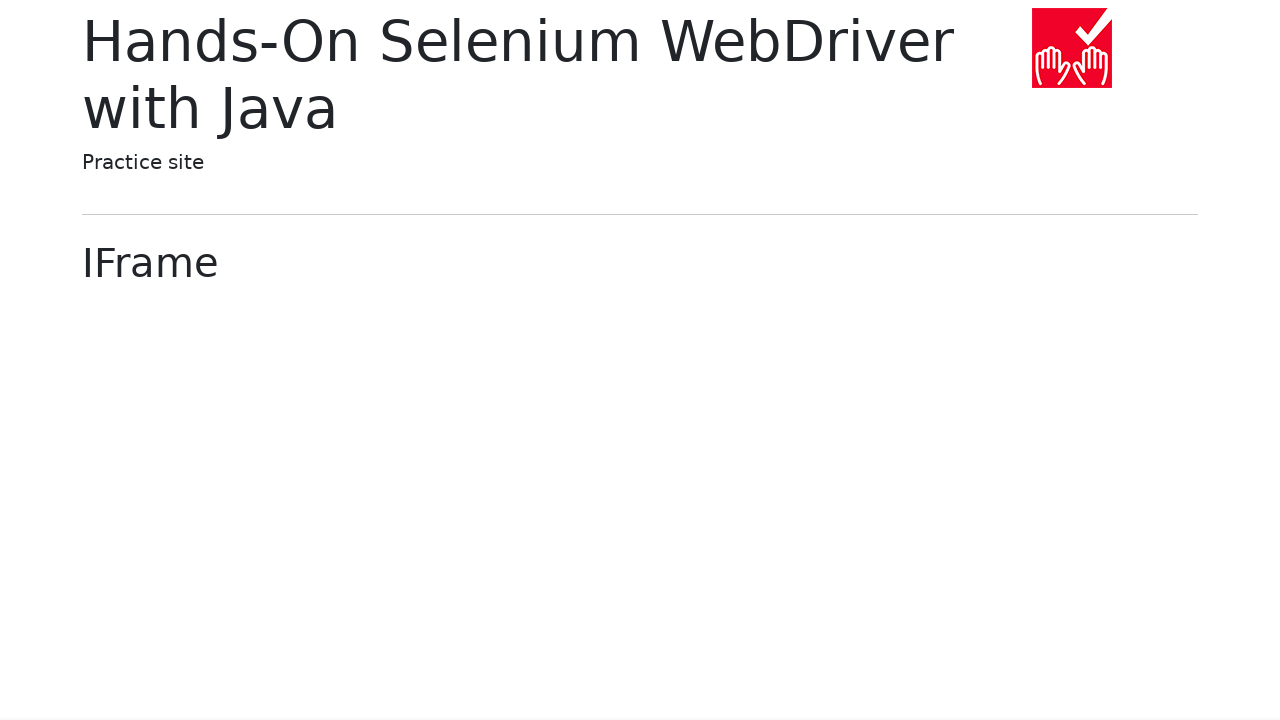

Verified iframes page loaded correctly with display-6 element
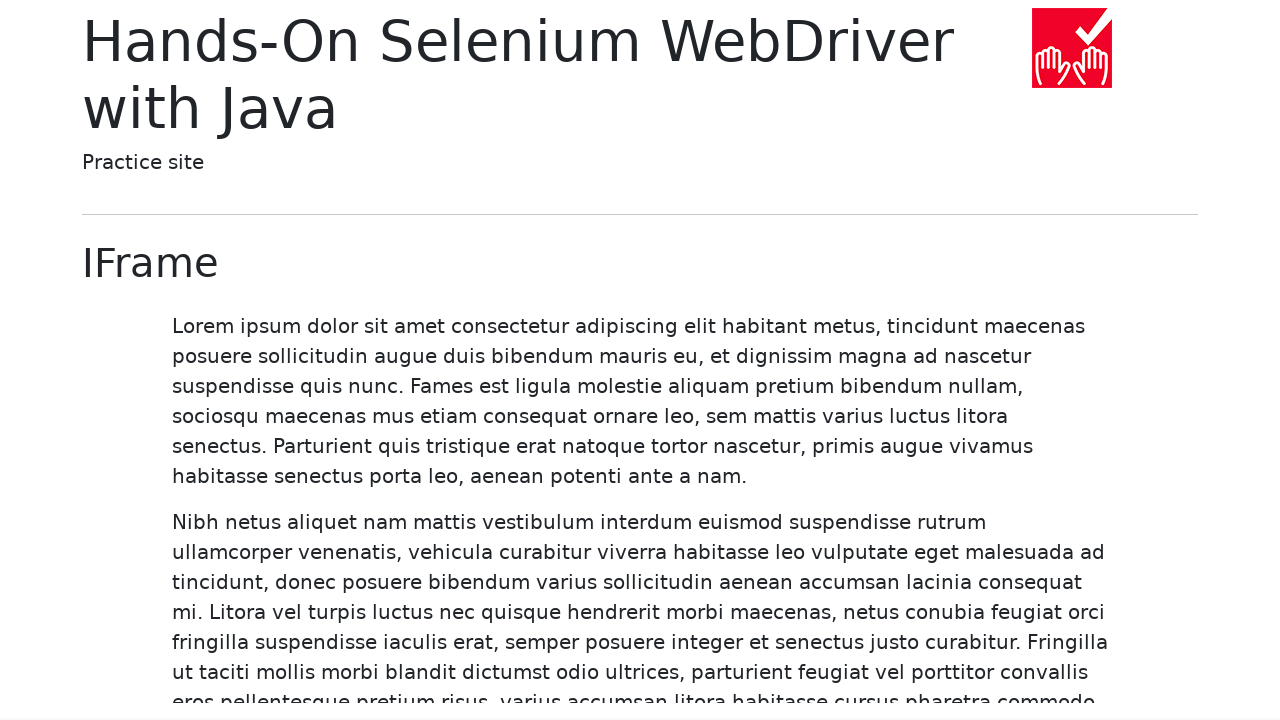

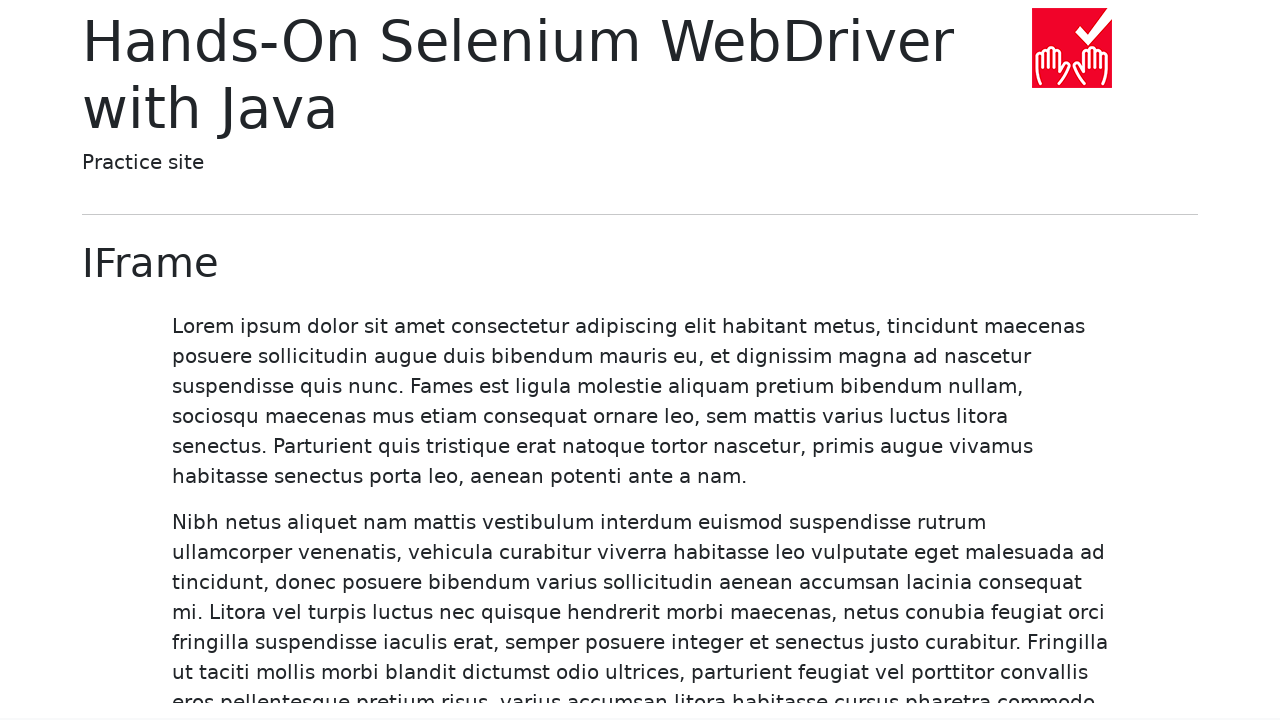